Tests accepting a JavaScript alert dialog and verifies the result message

Starting URL: https://the-internet.herokuapp.com/javascript_alerts

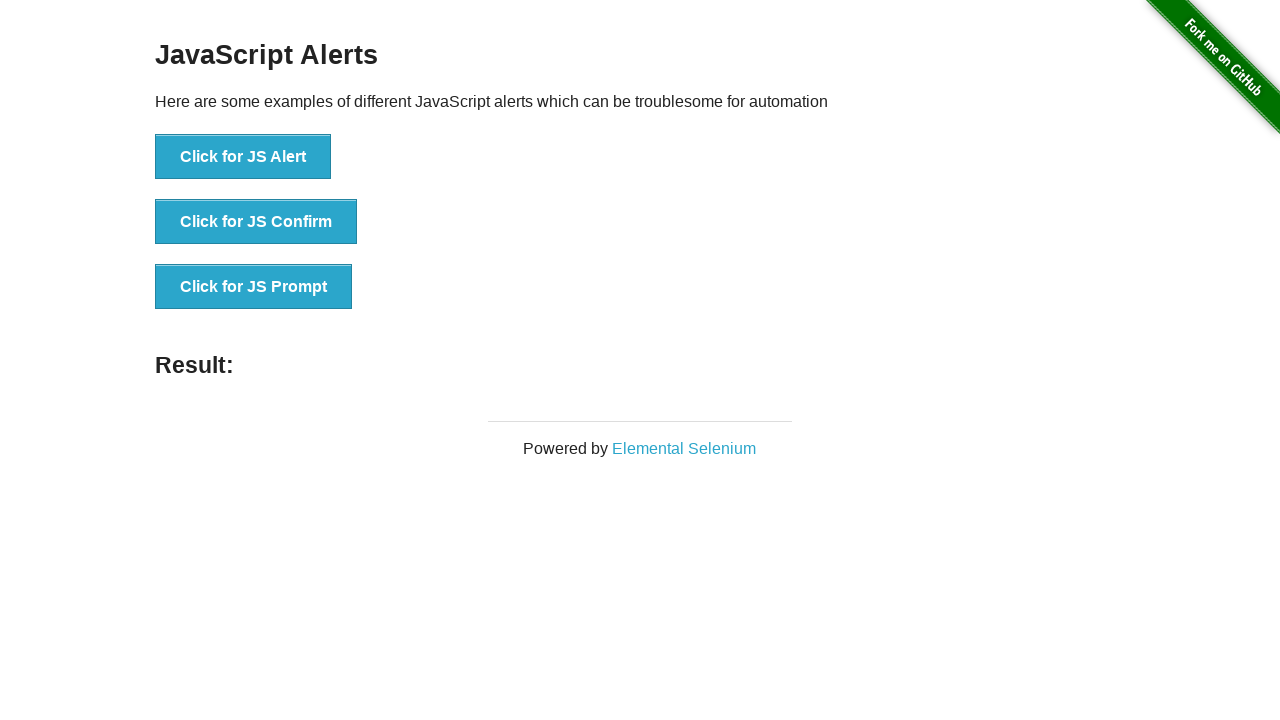

Clicked button to trigger JavaScript alert at (243, 157) on xpath=//li[1]/button
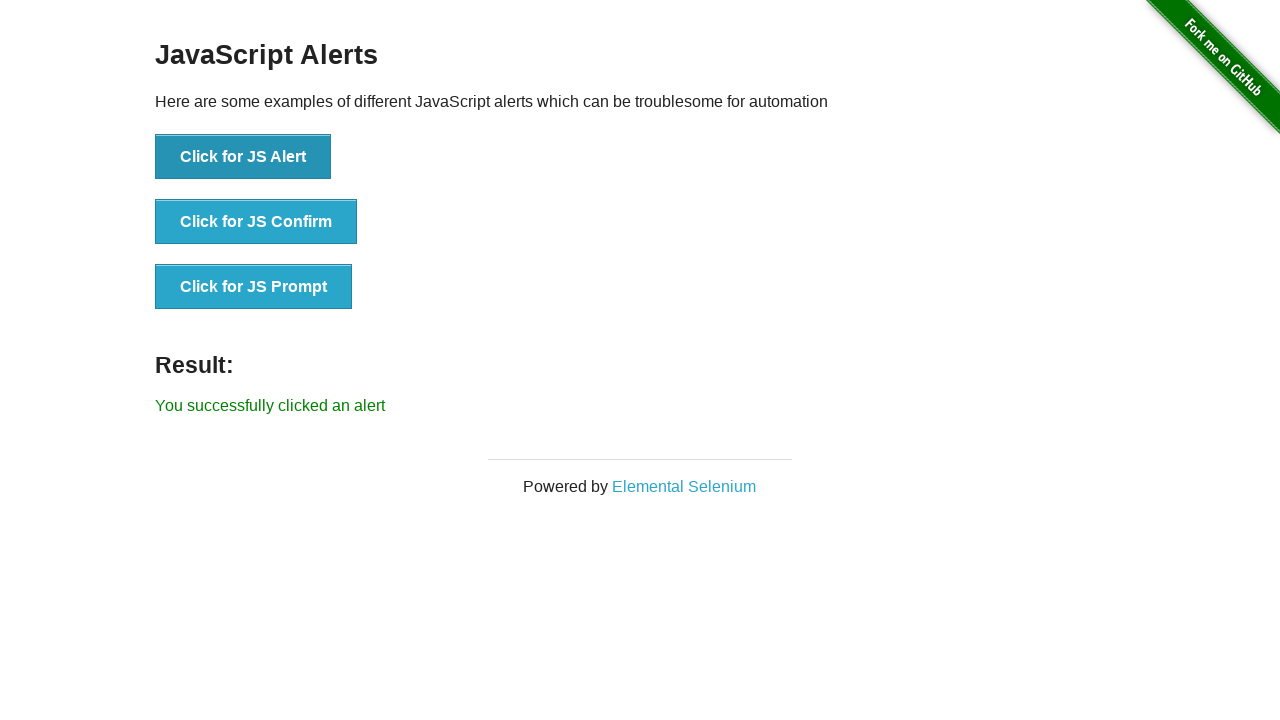

Set up dialog handler to accept alerts
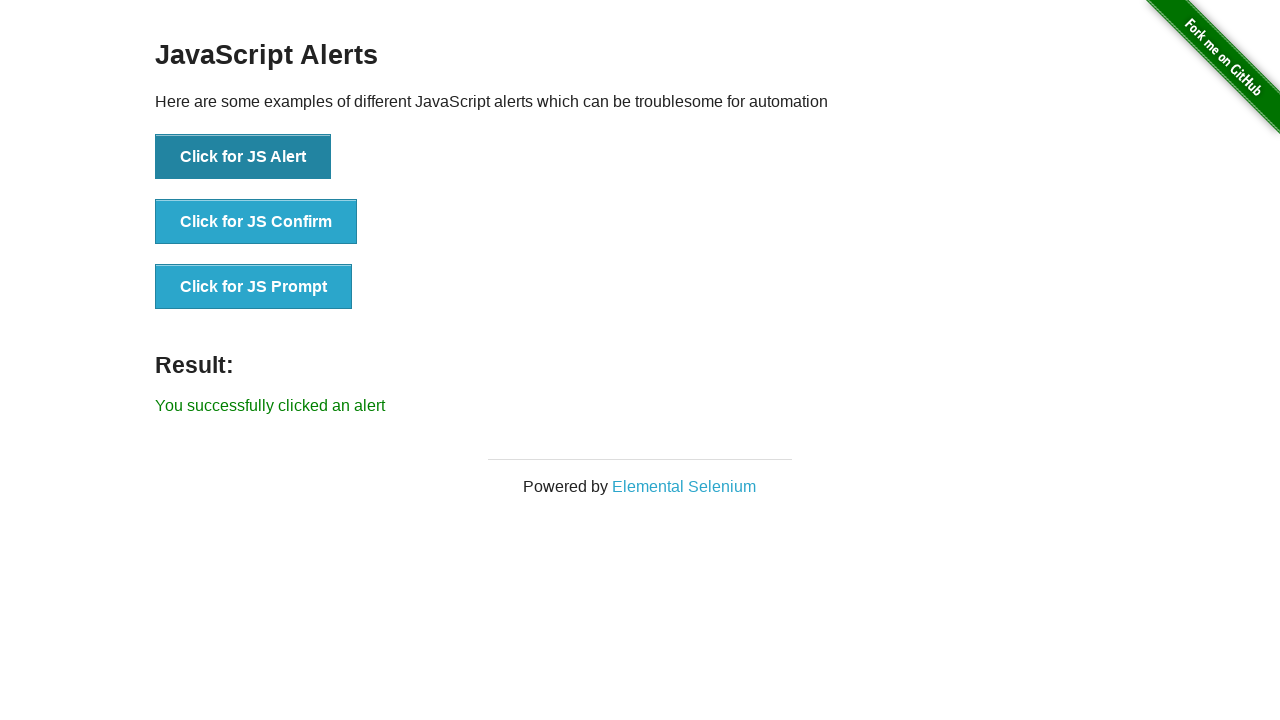

Clicked button to trigger alert and accepted it at (243, 157) on xpath=//li[1]/button
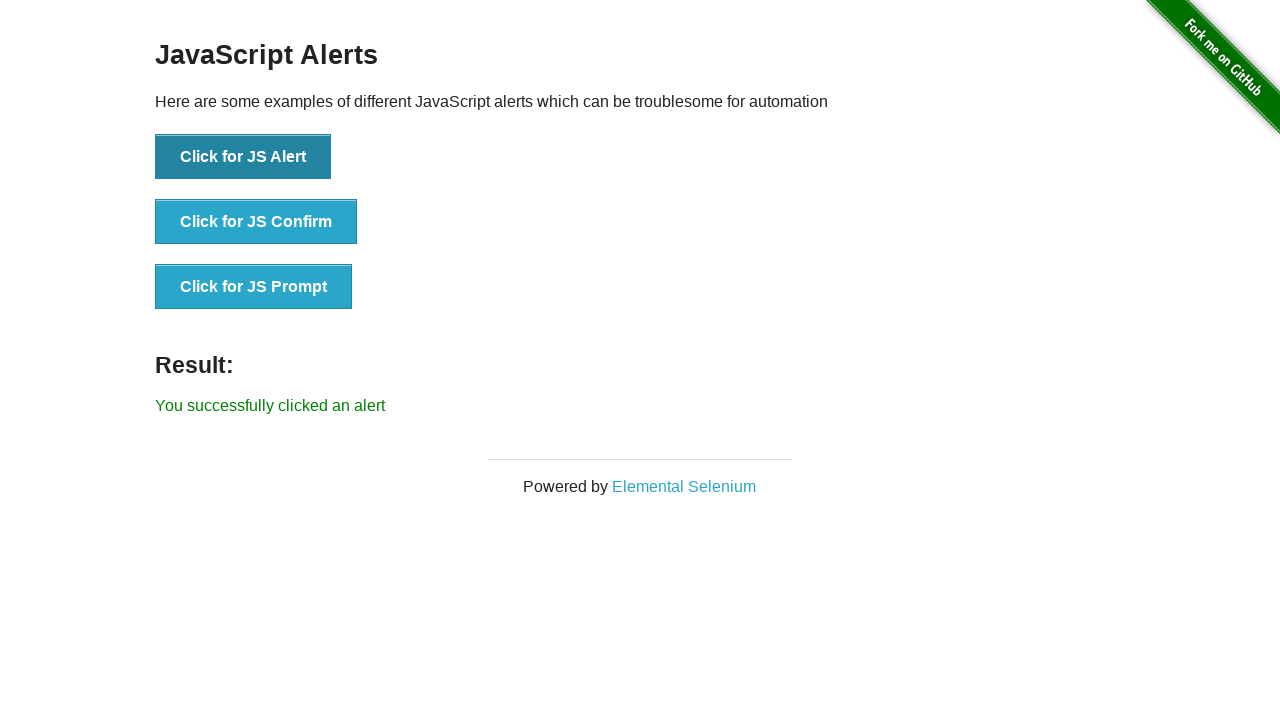

Retrieved result message text
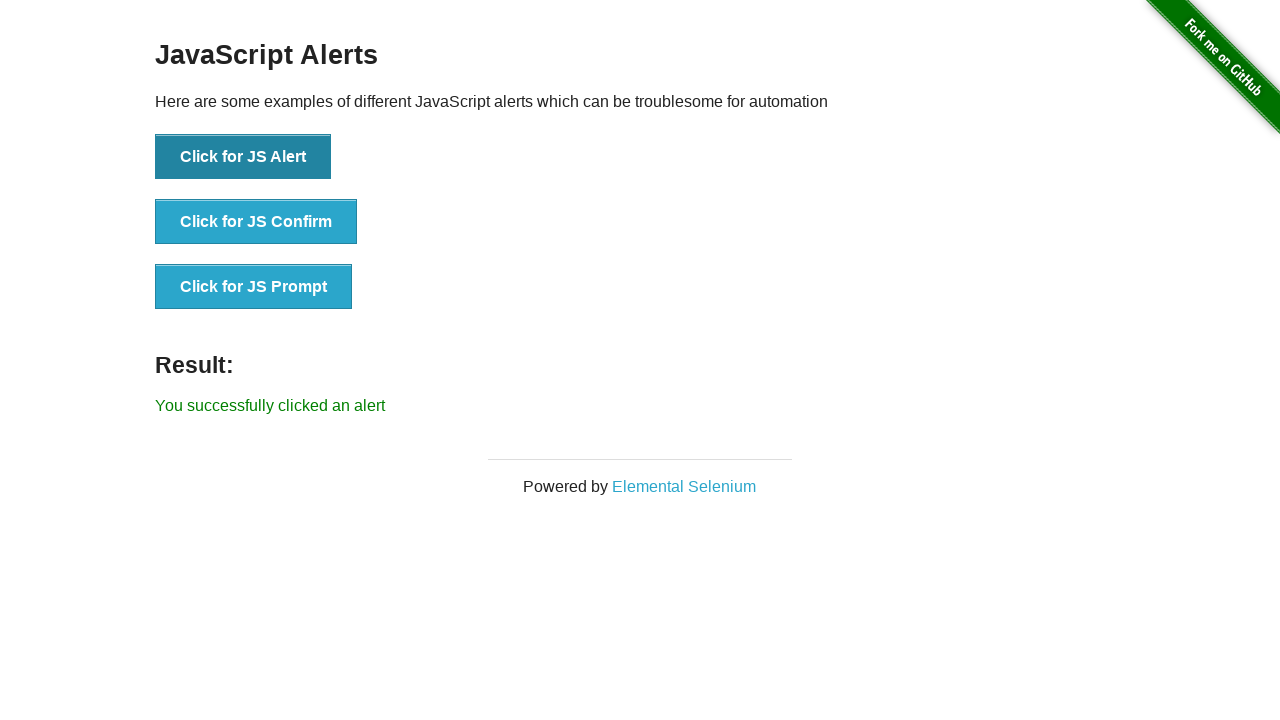

Verified result message matches expected text
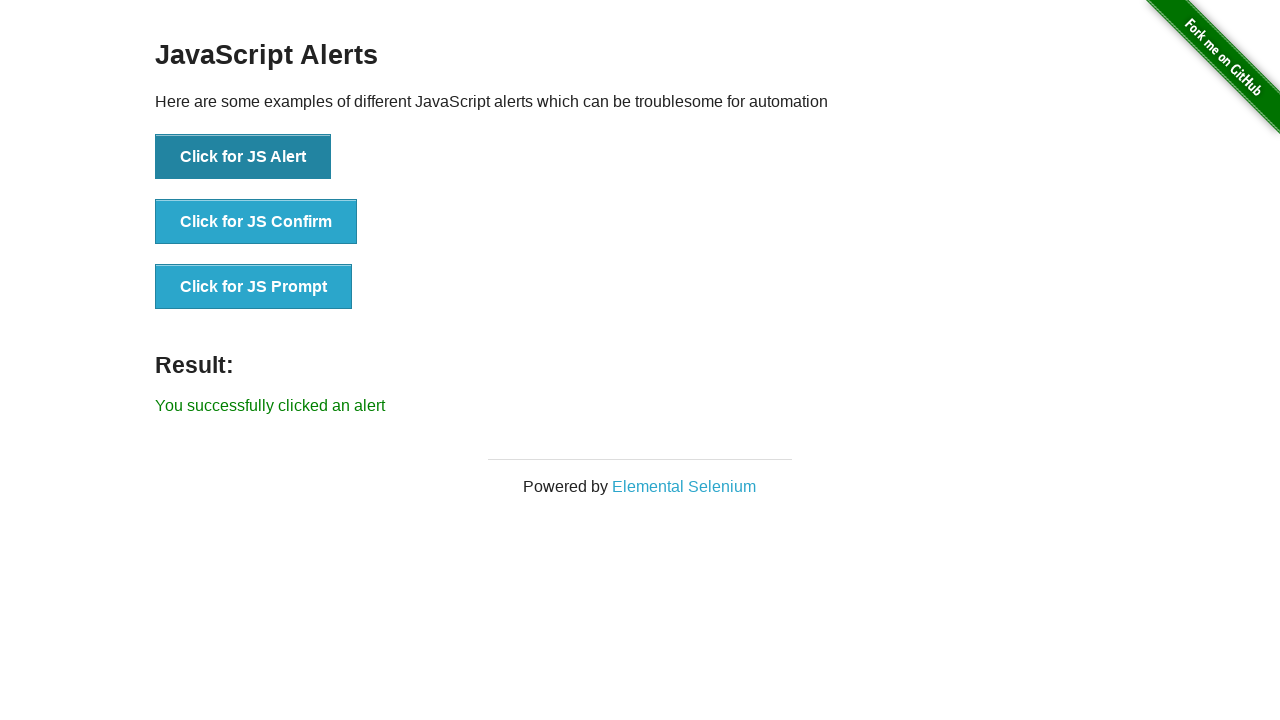

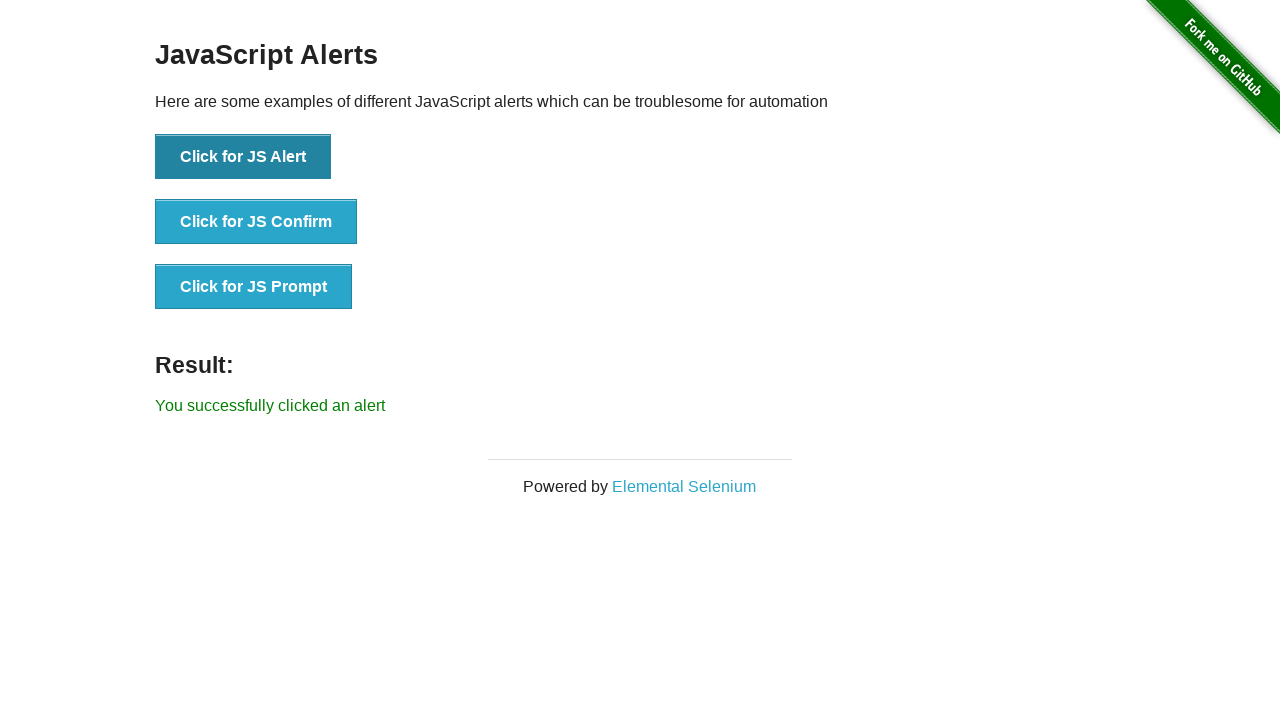